Tests CSS selectors by locating and clicking the "Get Started" button using its ID, then verifies the URL changes to include the anchor fragment

Starting URL: https://practice.sdetunicorns.com/

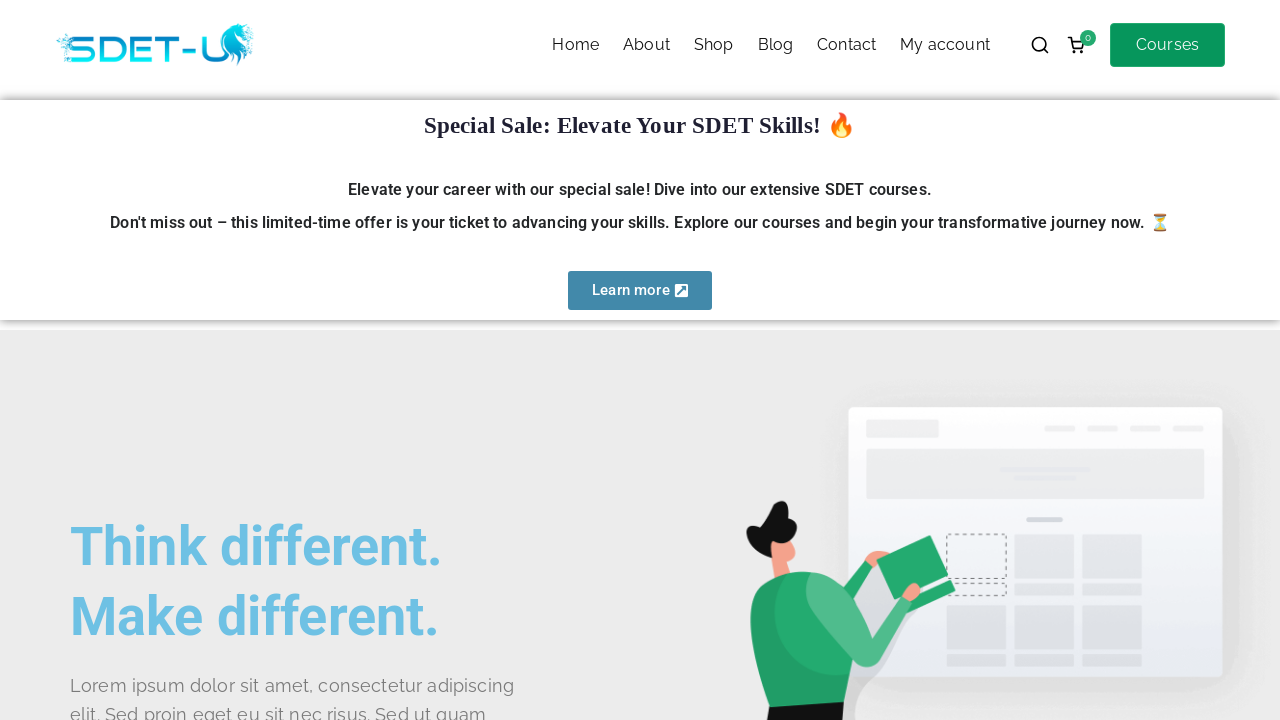

Located 'Get Started' button using CSS selector #get-started
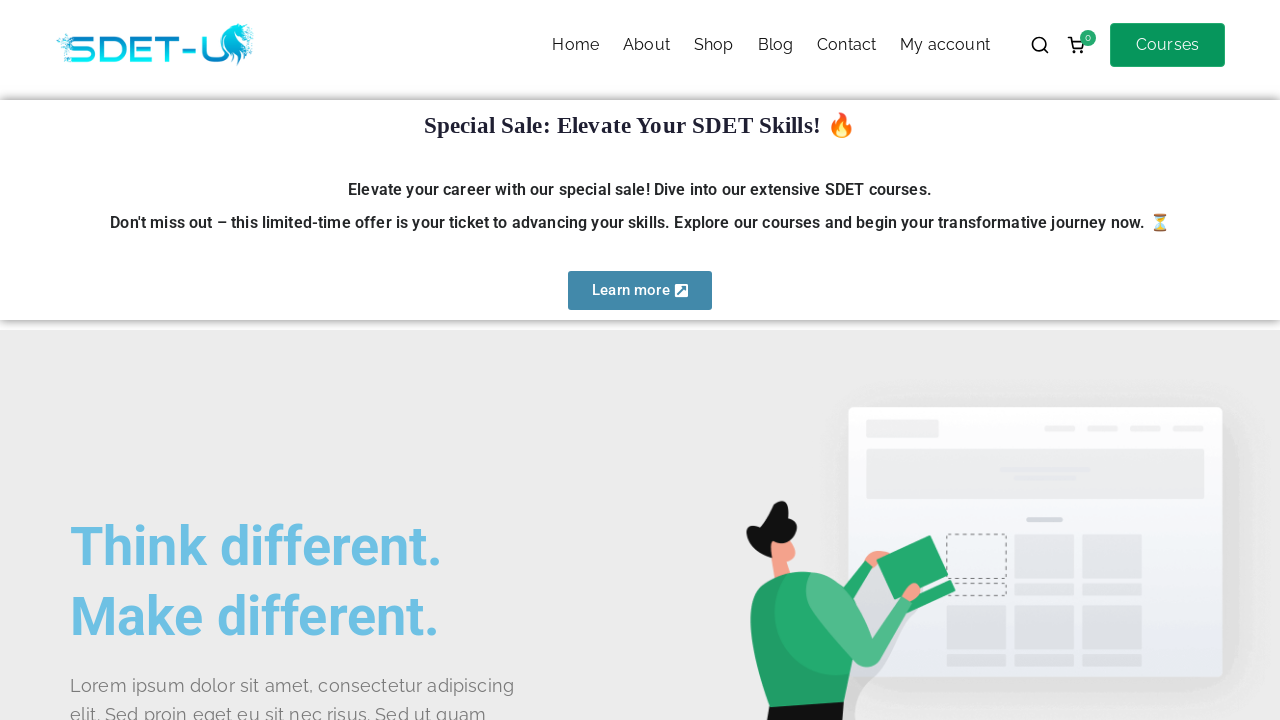

Verified 'Get Started' button is visible
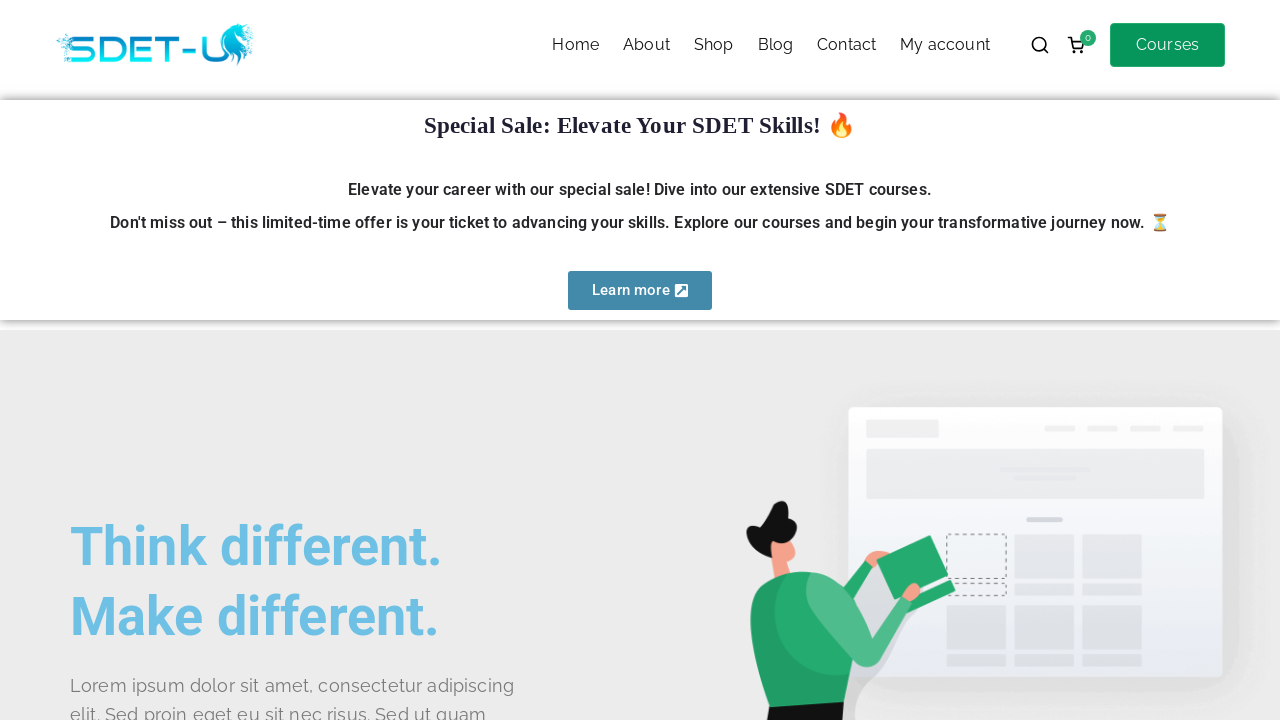

Clicked 'Get Started' button at (140, 361) on #get-started
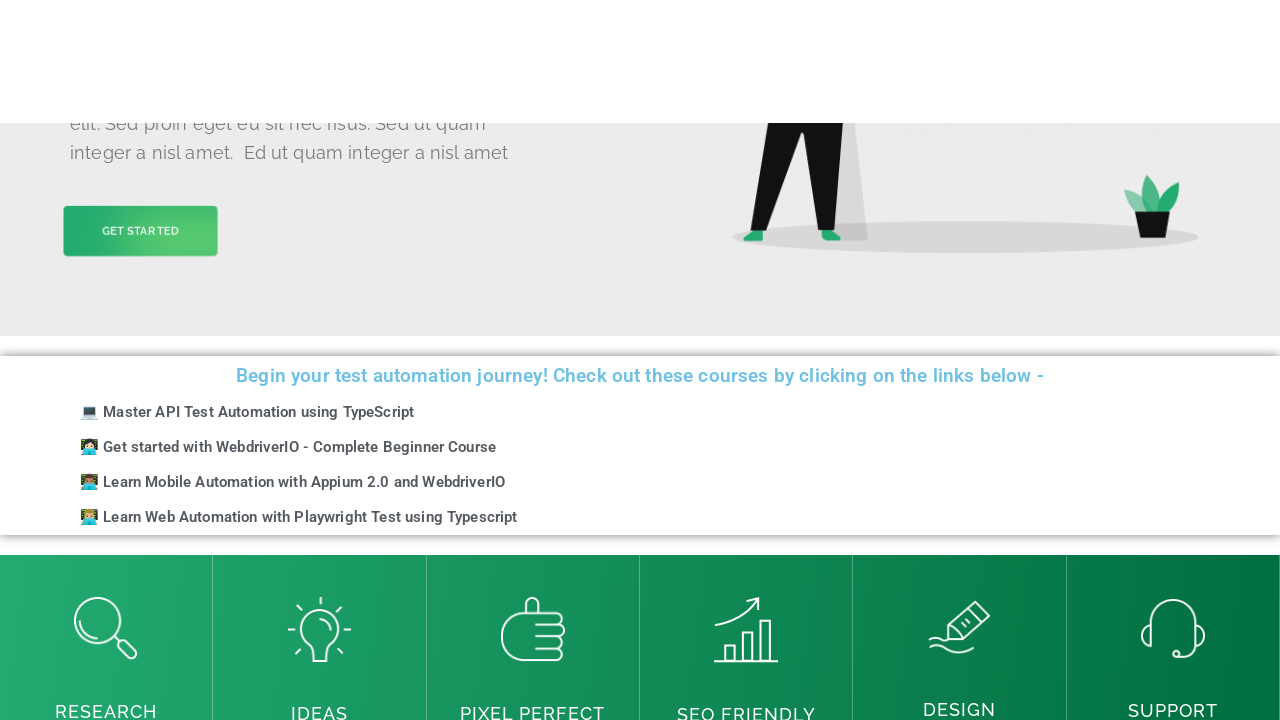

Verified URL contains #get-started anchor fragment
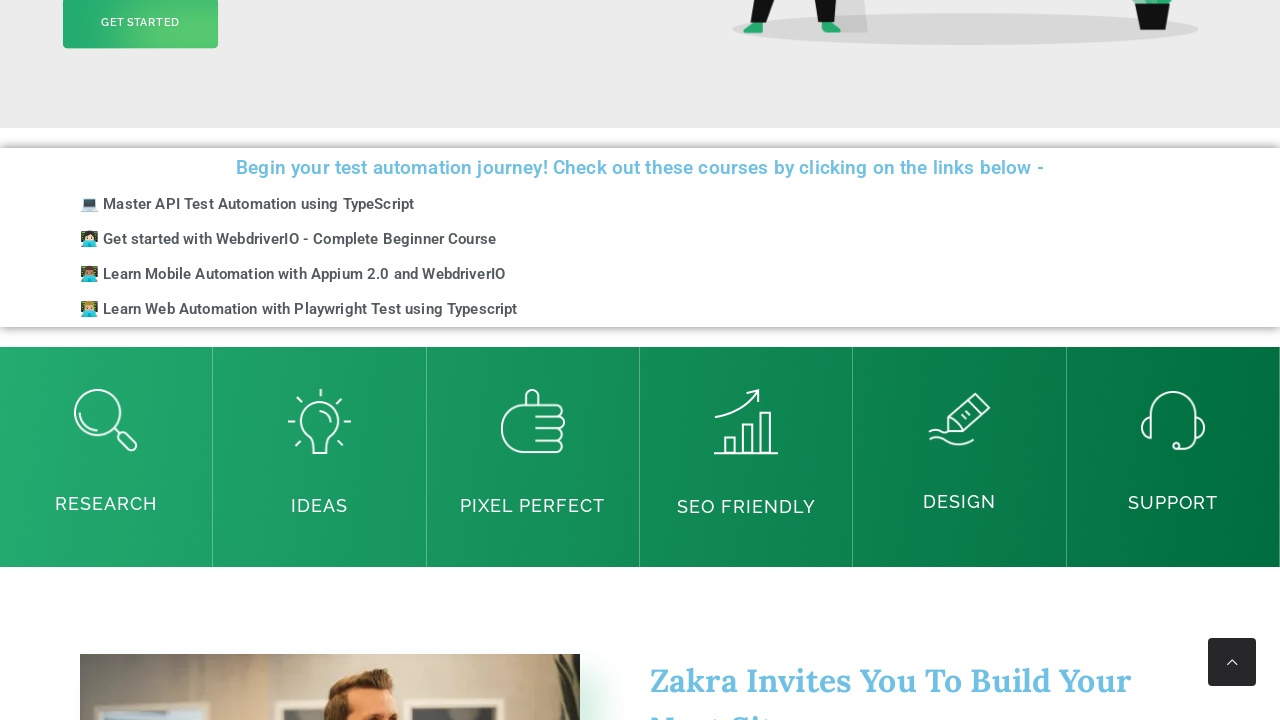

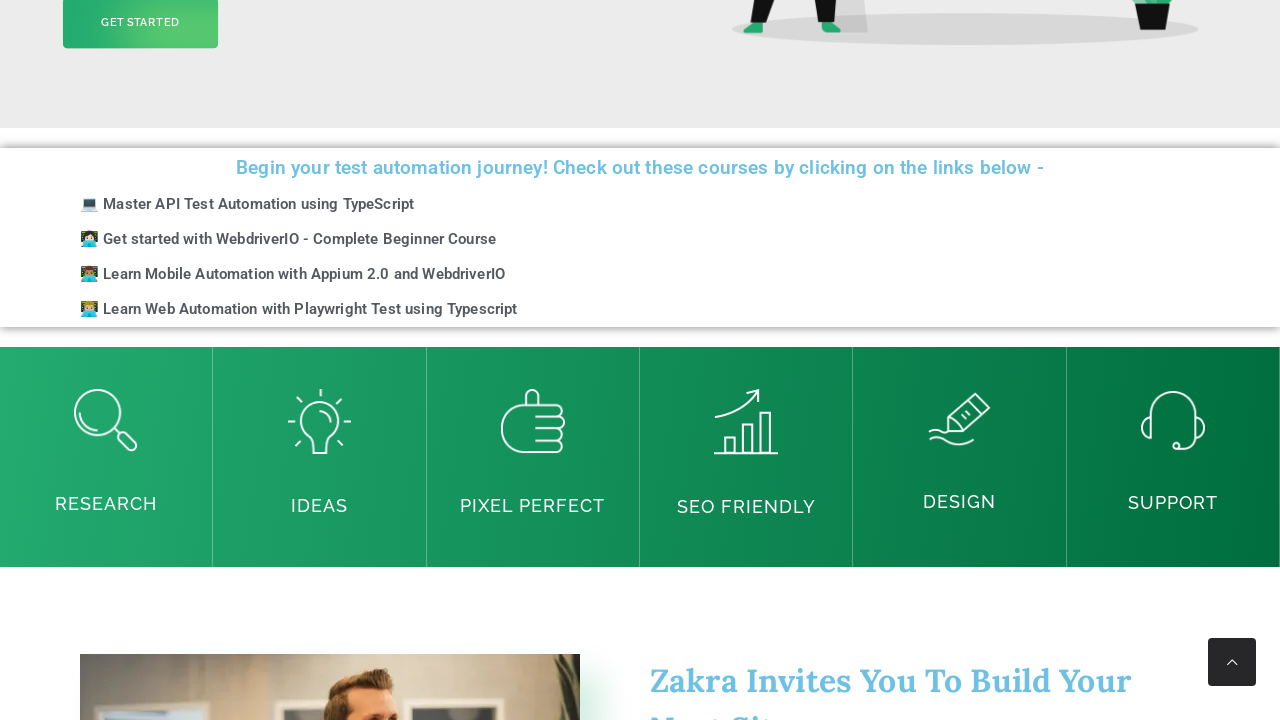